Searches for an iPhone product and adds it to cart

Starting URL: https://www.jumia.ma/

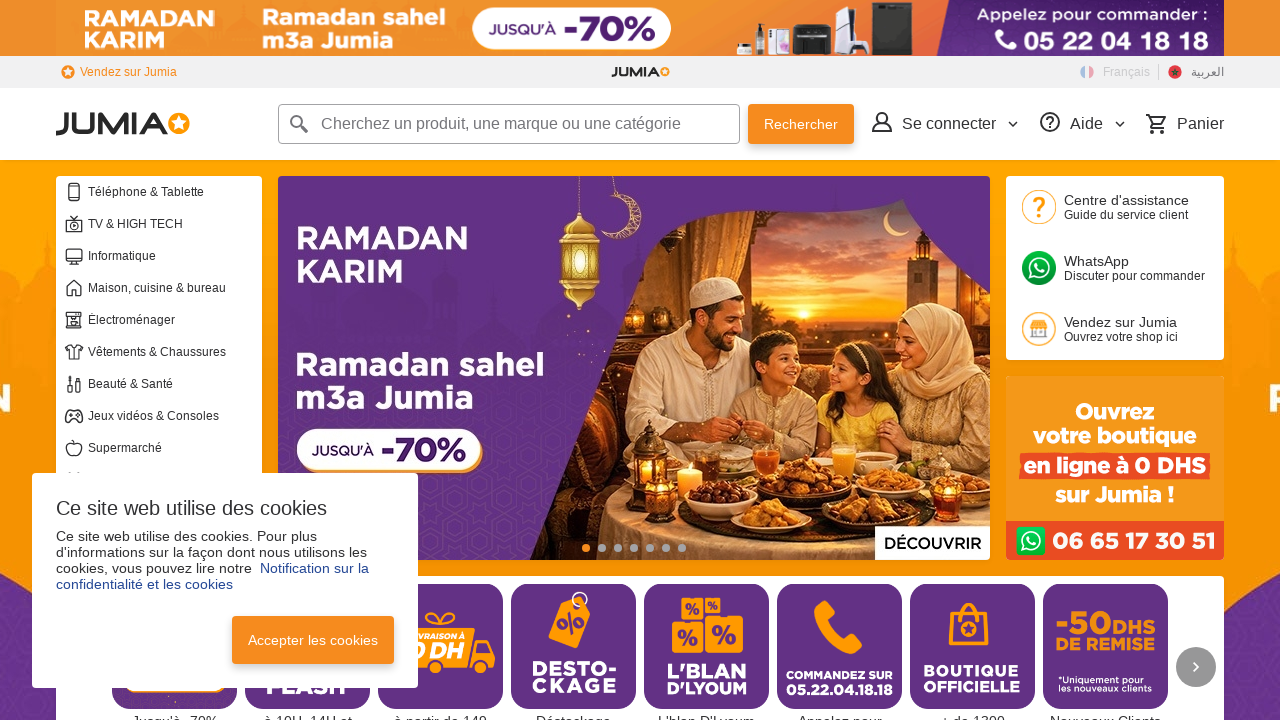

Filled search field with iPhone product query on #fi-q
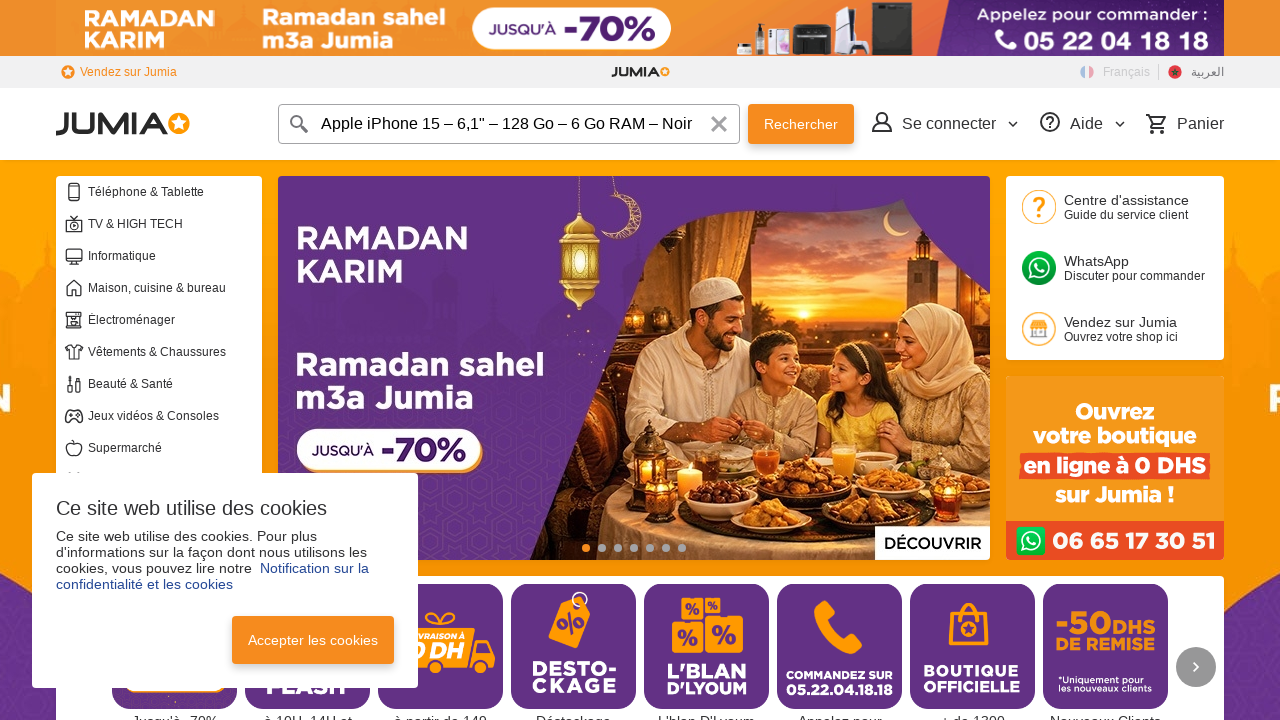

Clicked search button to find iPhone product at (801, 124) on #search > button
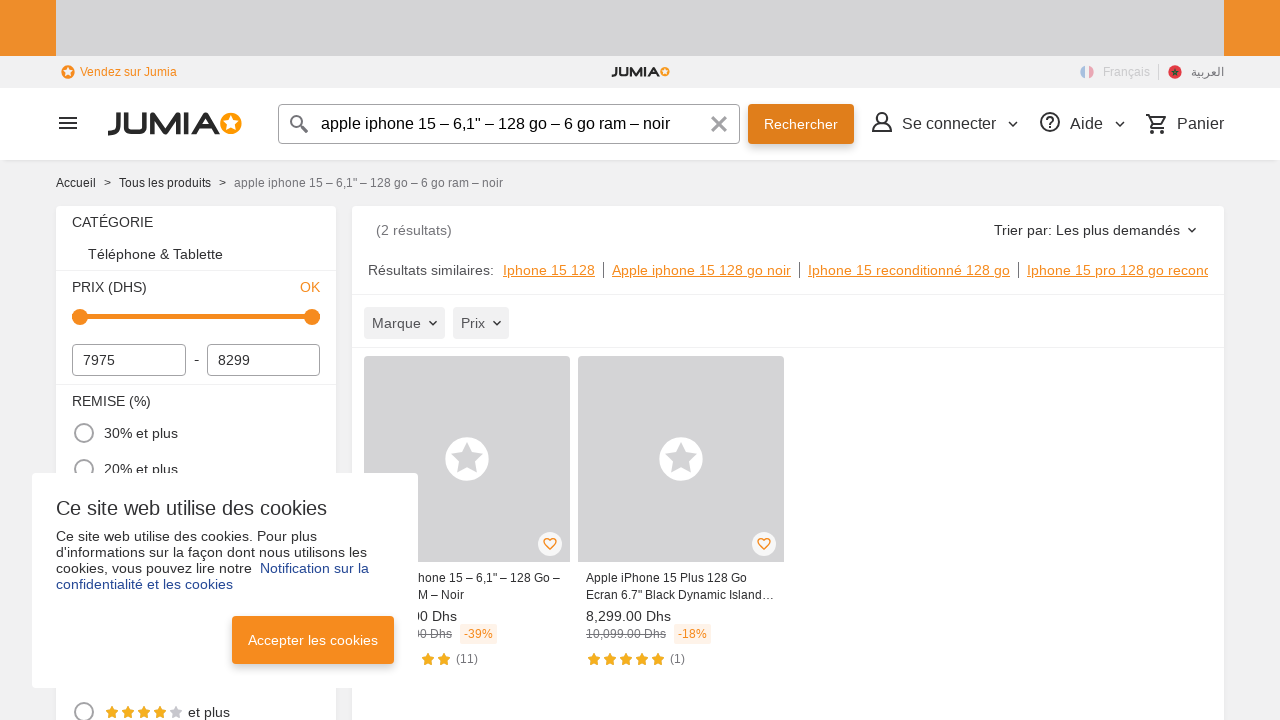

Search results loaded and first product appeared
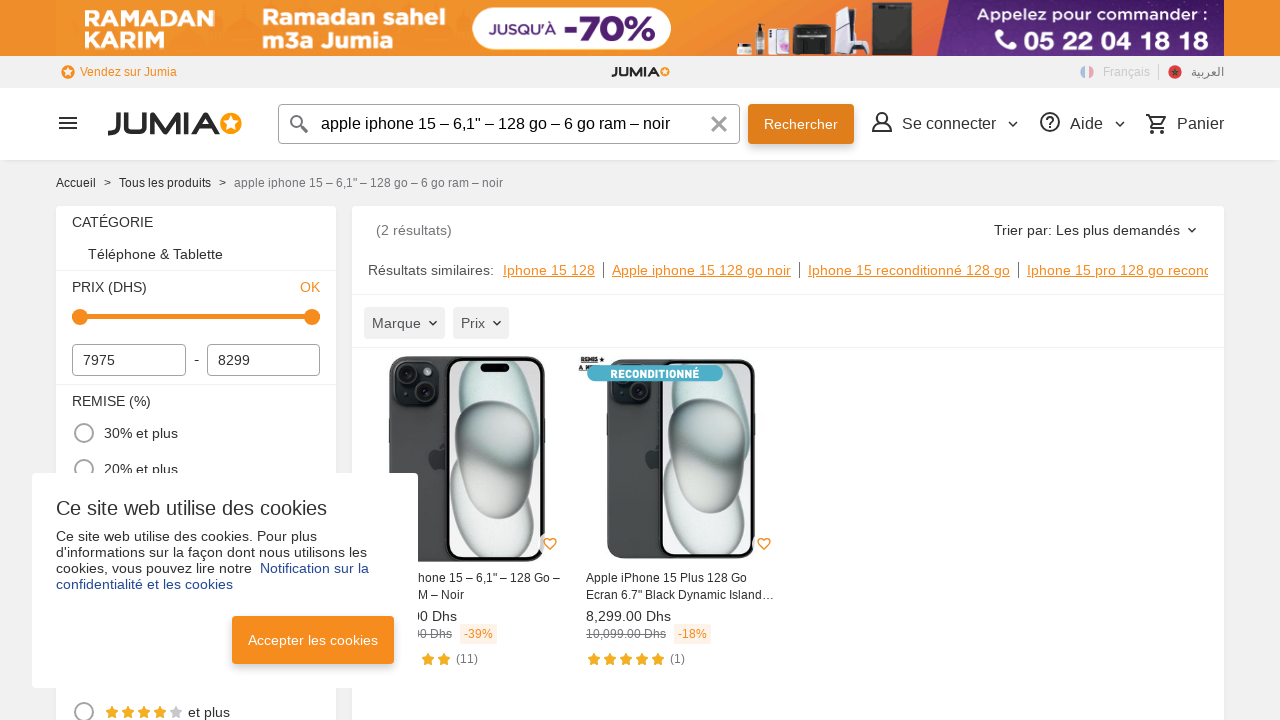

Hovered over first product in search results at (467, 515) on #jm > main > div.aim.row.-pbm > div.-pvs.col12 > section > div.-phs.-pvxs.row._n
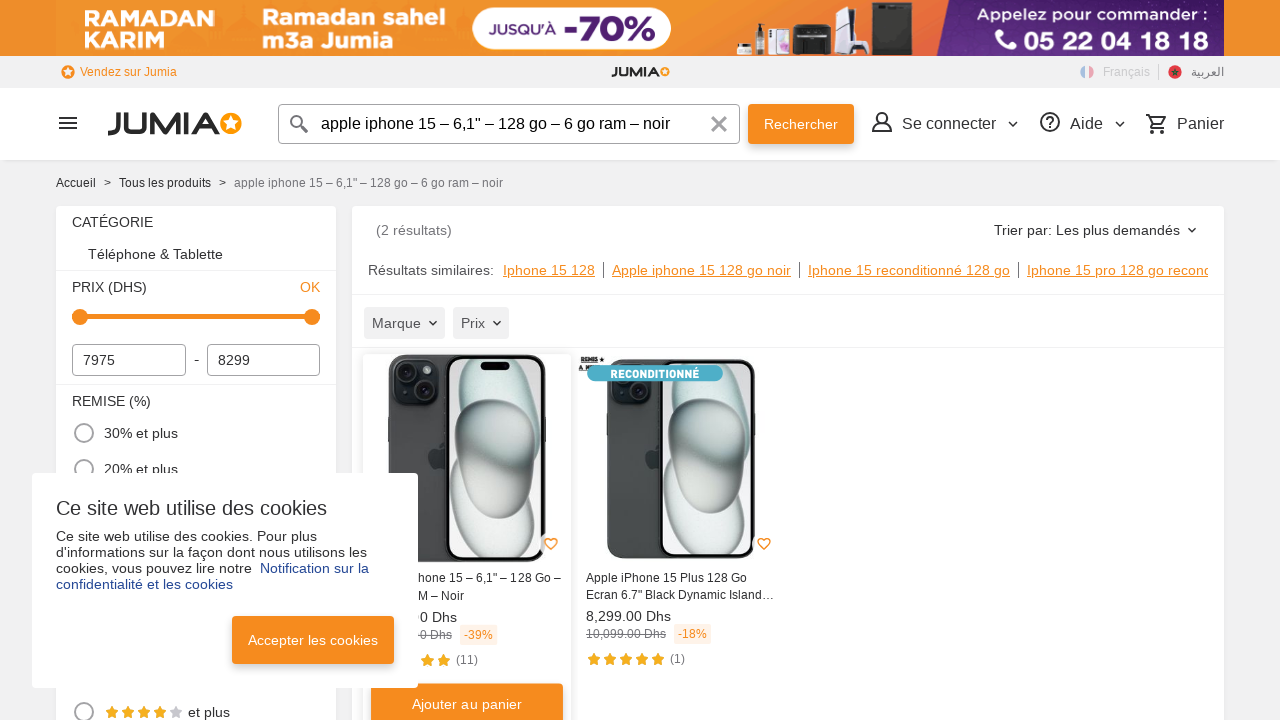

Clicked 'Add to cart' button to add iPhone product to cart at (467, 700) on #jm > main > div.aim.row.-pbm > div.-pvs.col12 > section > div.-phs.-pvxs.row._n
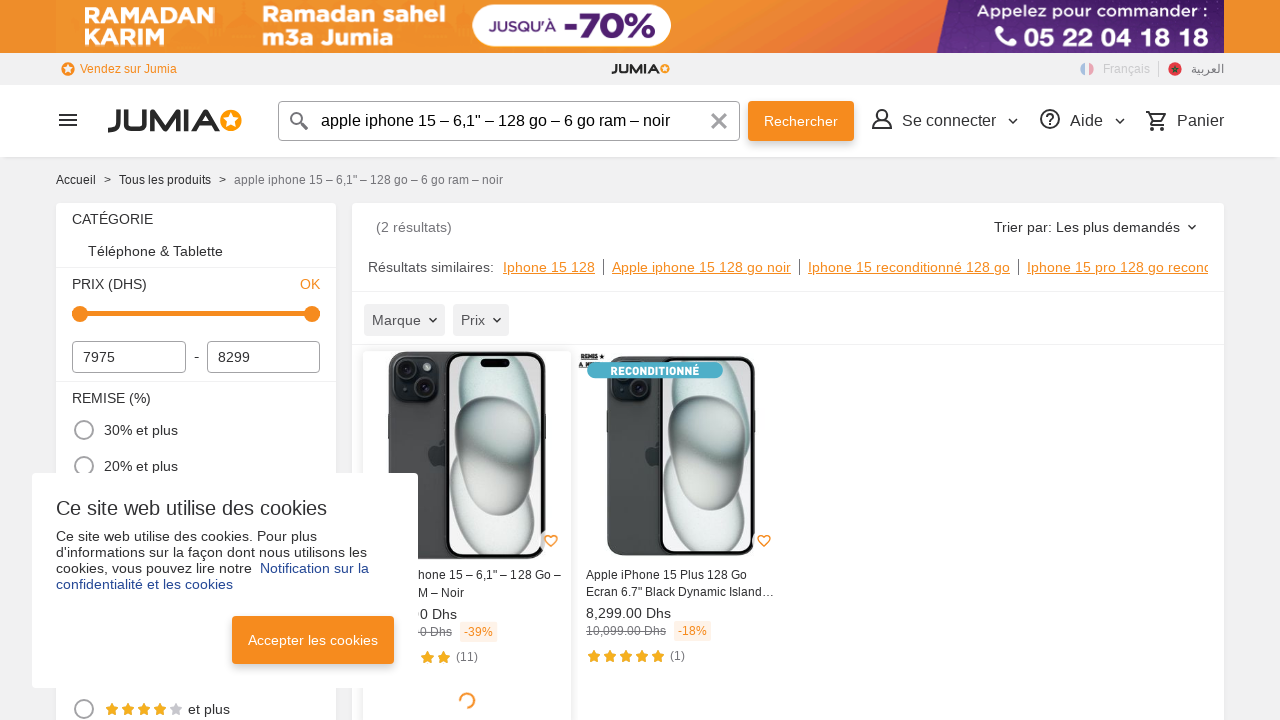

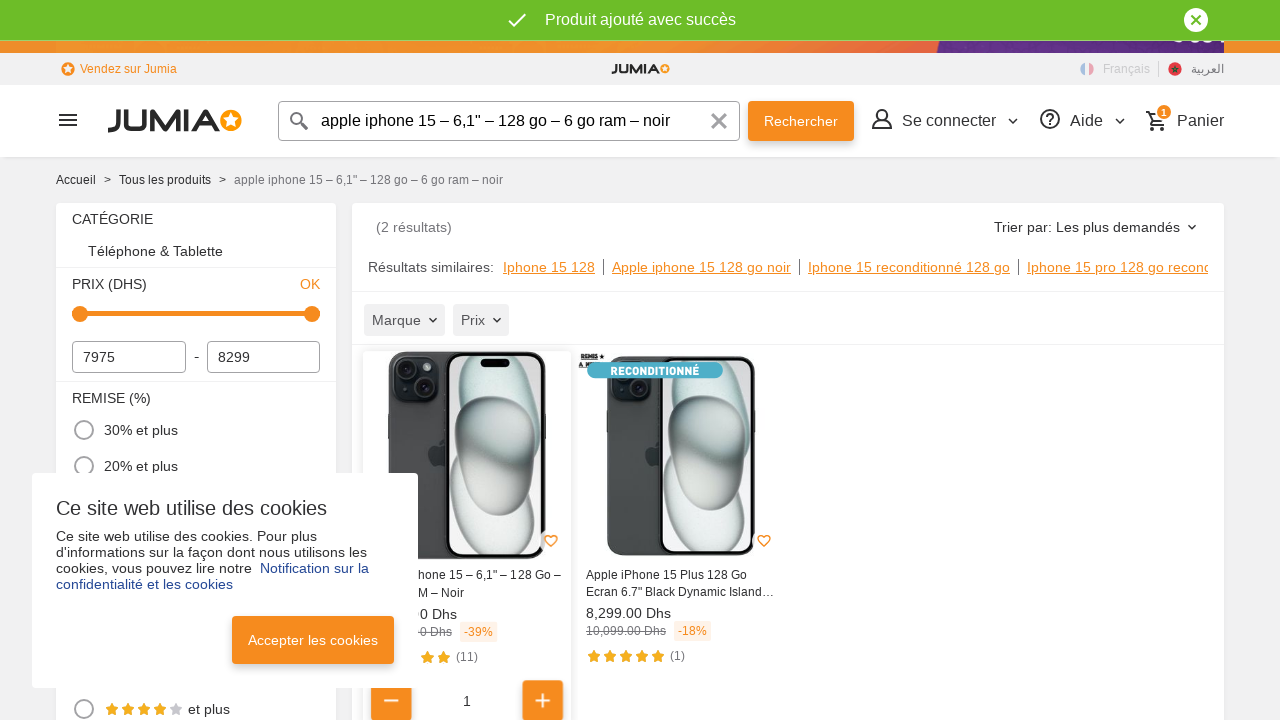